Tests dynamic autocomplete dropdown by typing a country prefix and selecting from the suggestions

Starting URL: https://codenboxautomationlab.com/practice/

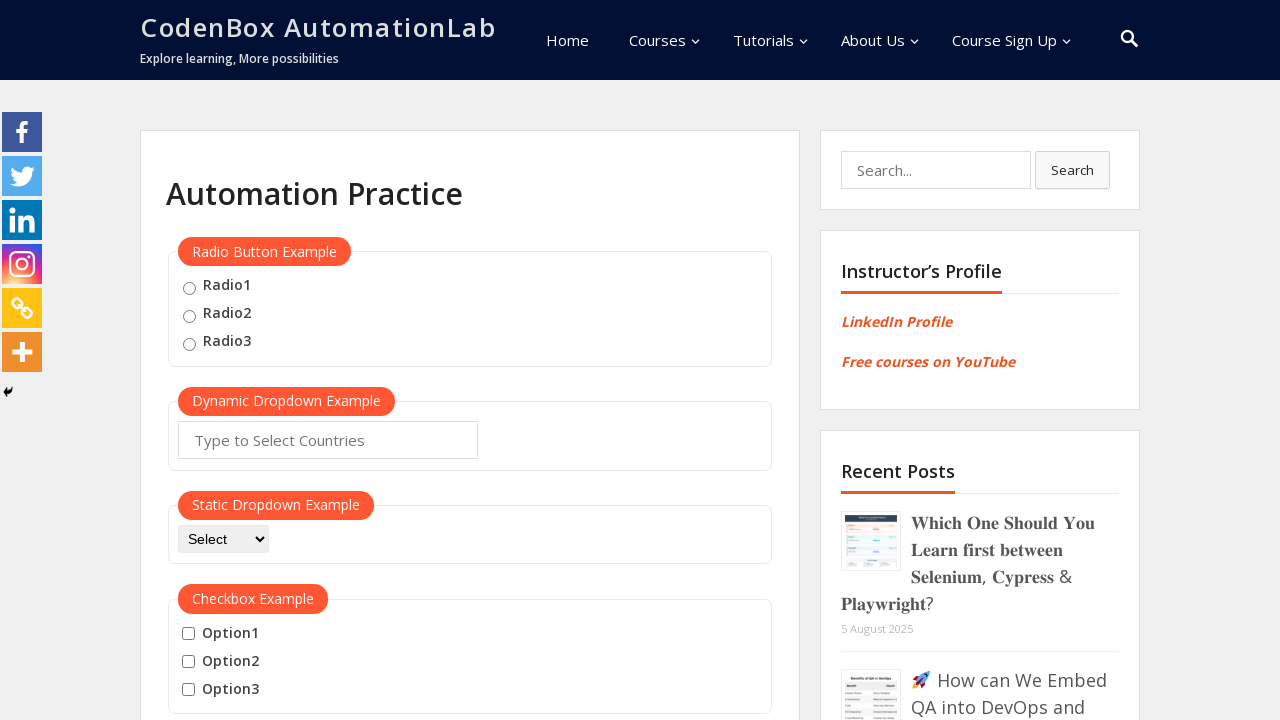

Typed 'Ca' into autocomplete field to trigger dynamic dropdown on #autocomplete
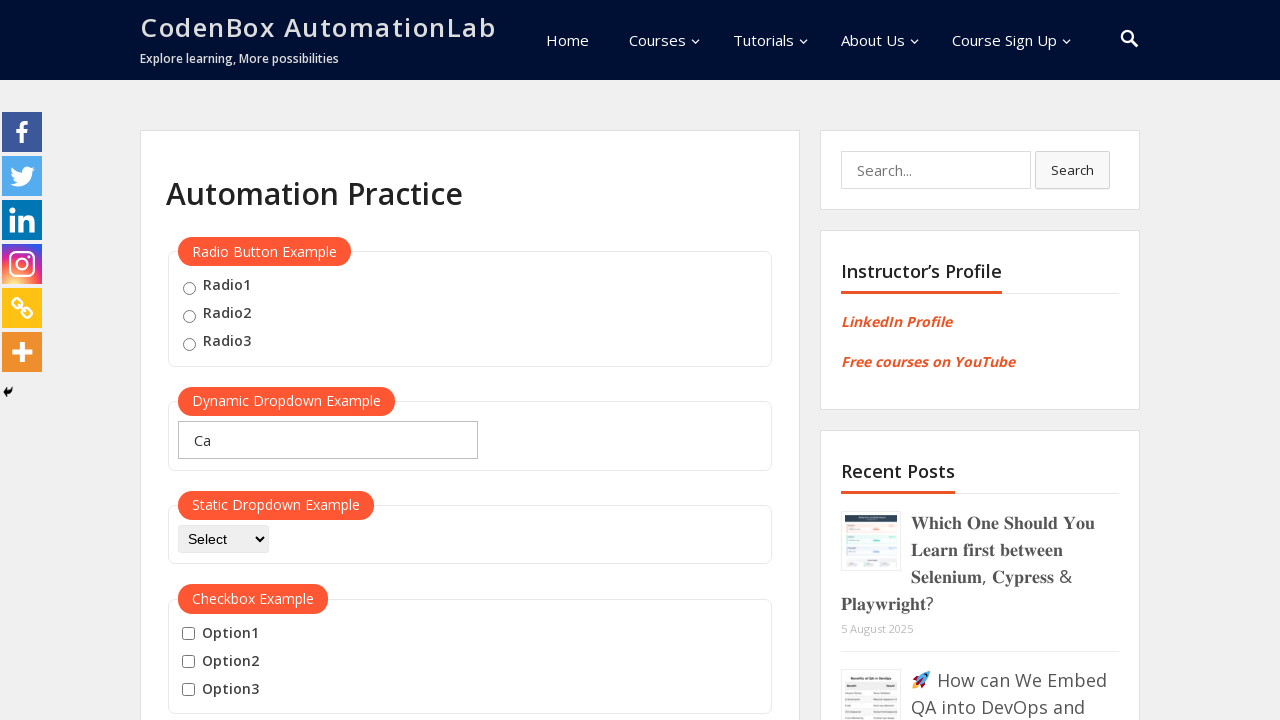

Waited for autocomplete suggestions to appear
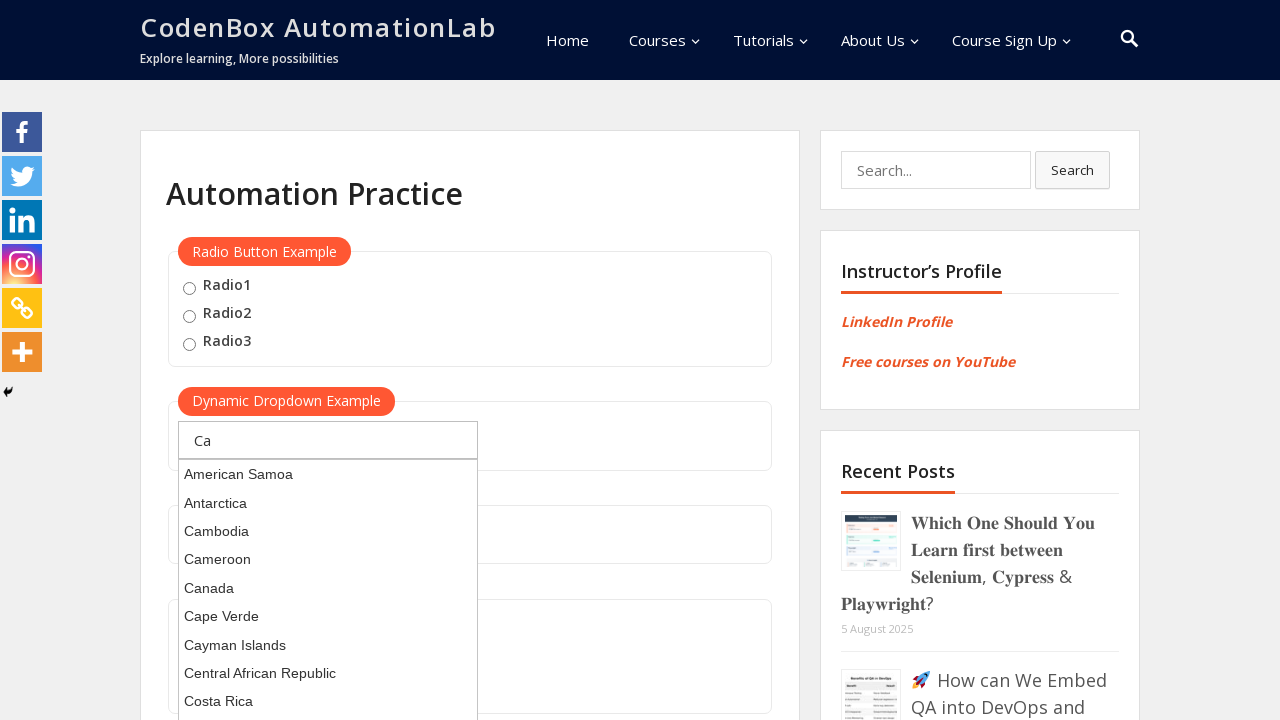

Pressed ArrowDown to navigate to first suggestion on #autocomplete
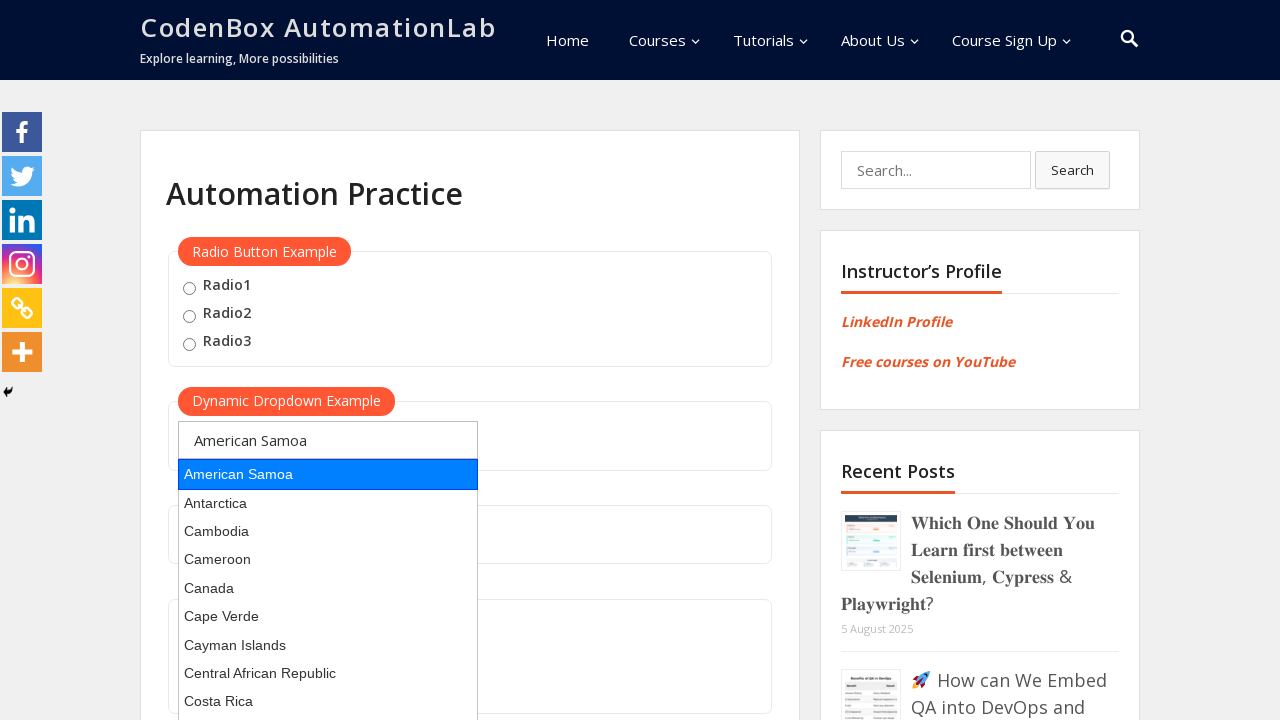

Pressed Enter to select the highlighted suggestion on #autocomplete
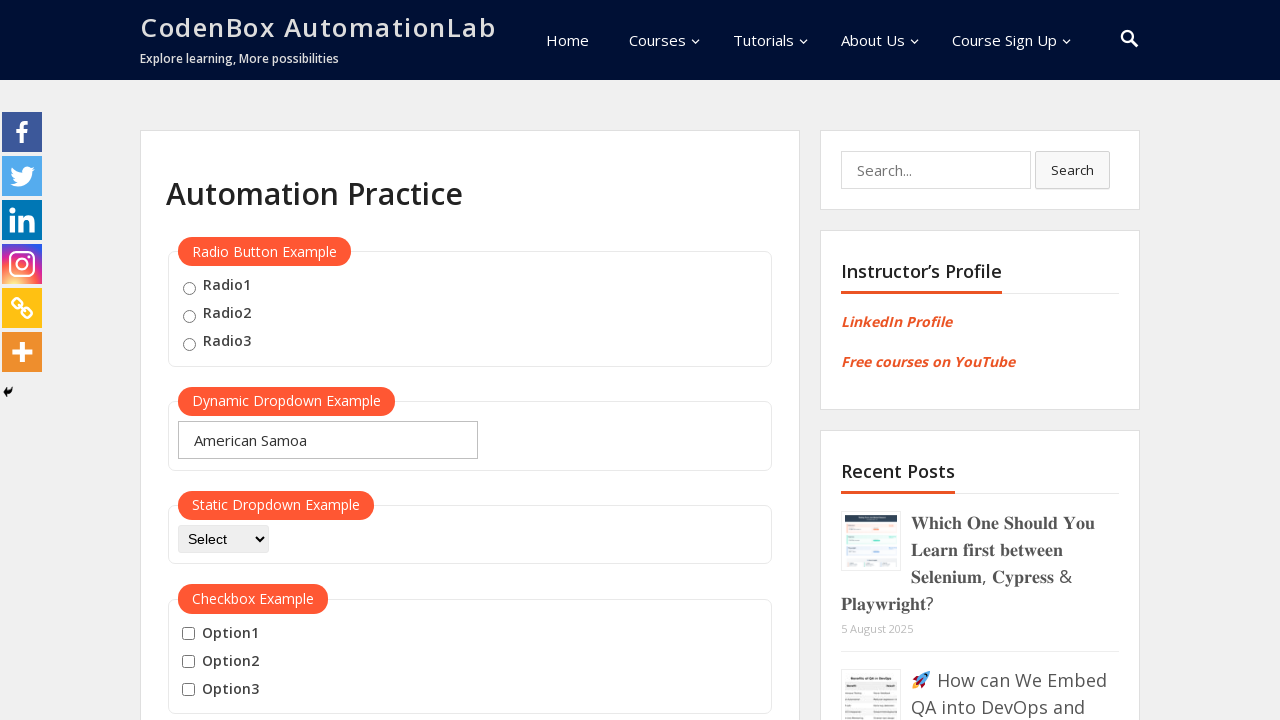

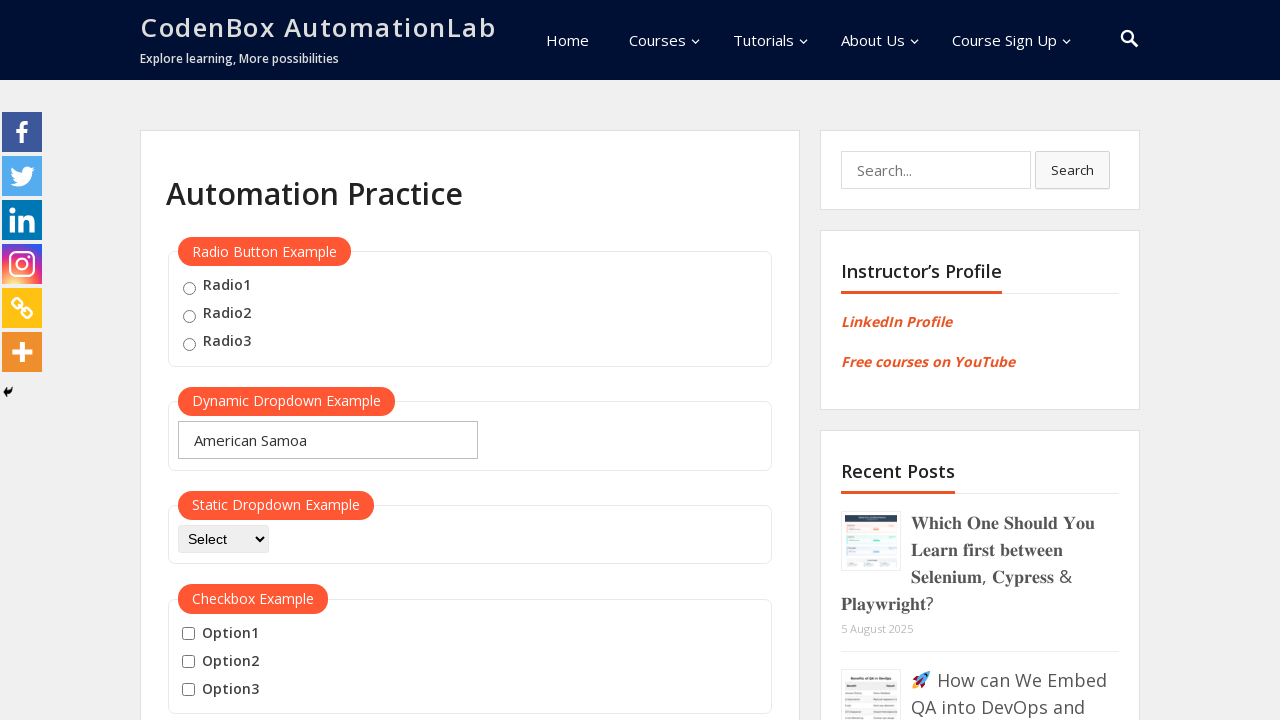